Tests dropdown selection by selecting specific options from a select menu

Starting URL: https://demoqa.com/select-menu

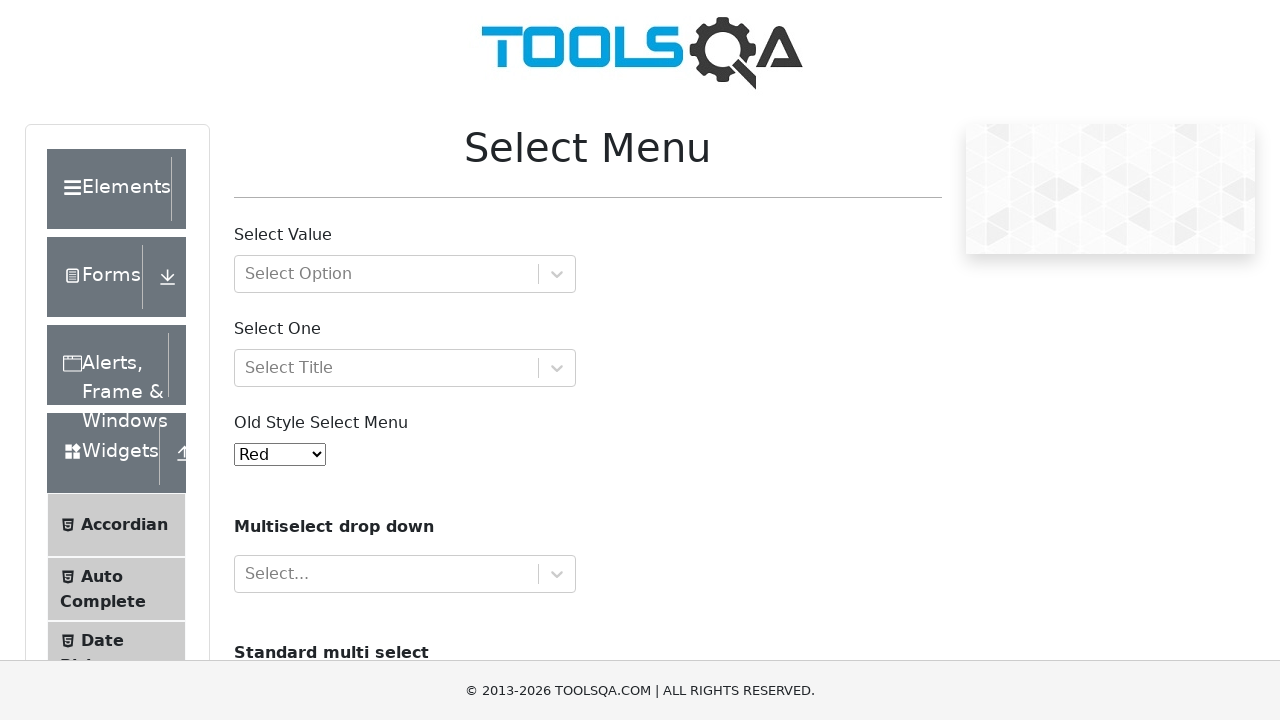

Located dropdown menu with id 'oldSelectMenu'
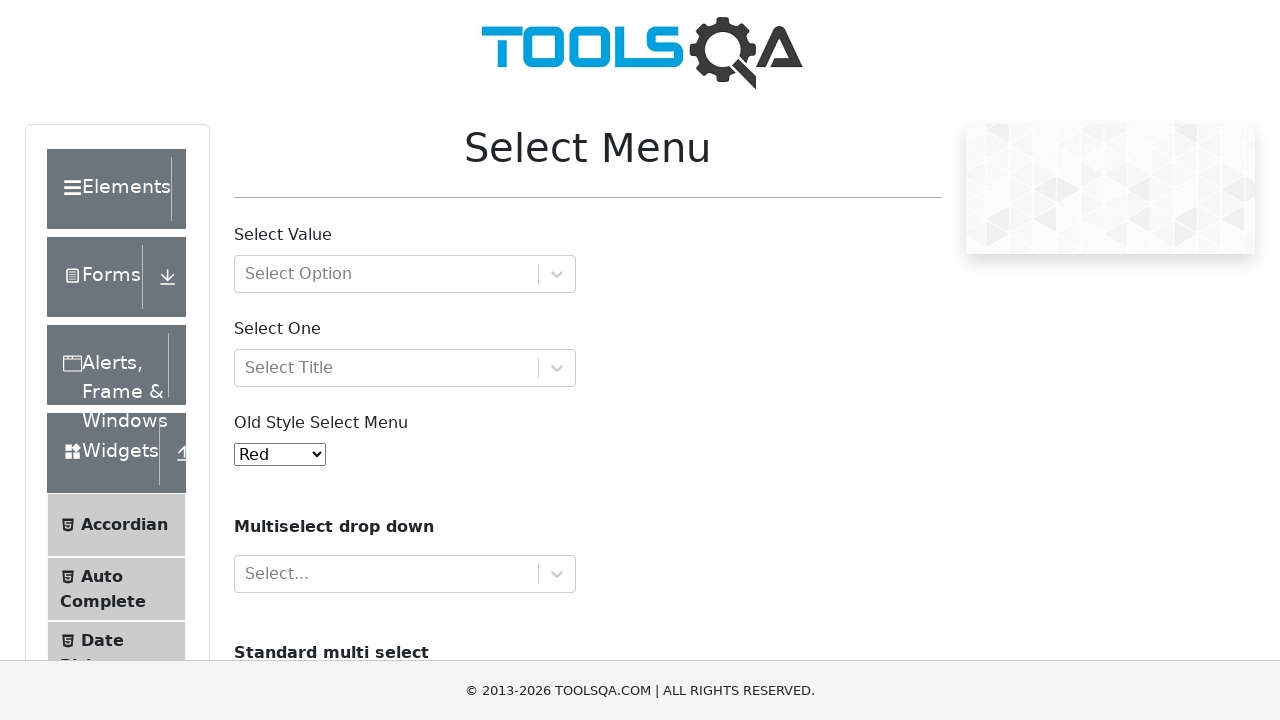

Selected 'Voilet' option from dropdown on xpath=//select[@id='oldSelectMenu']
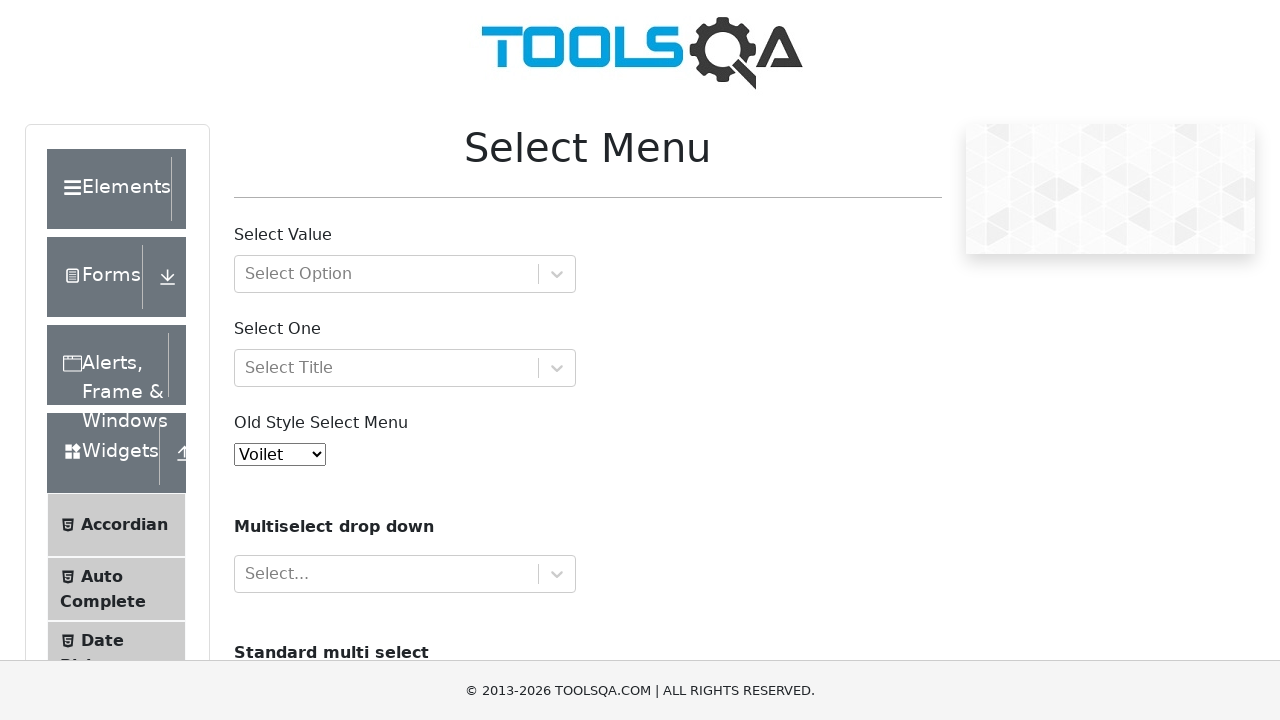

Selected 'Black' option from dropdown on xpath=//select[@id='oldSelectMenu']
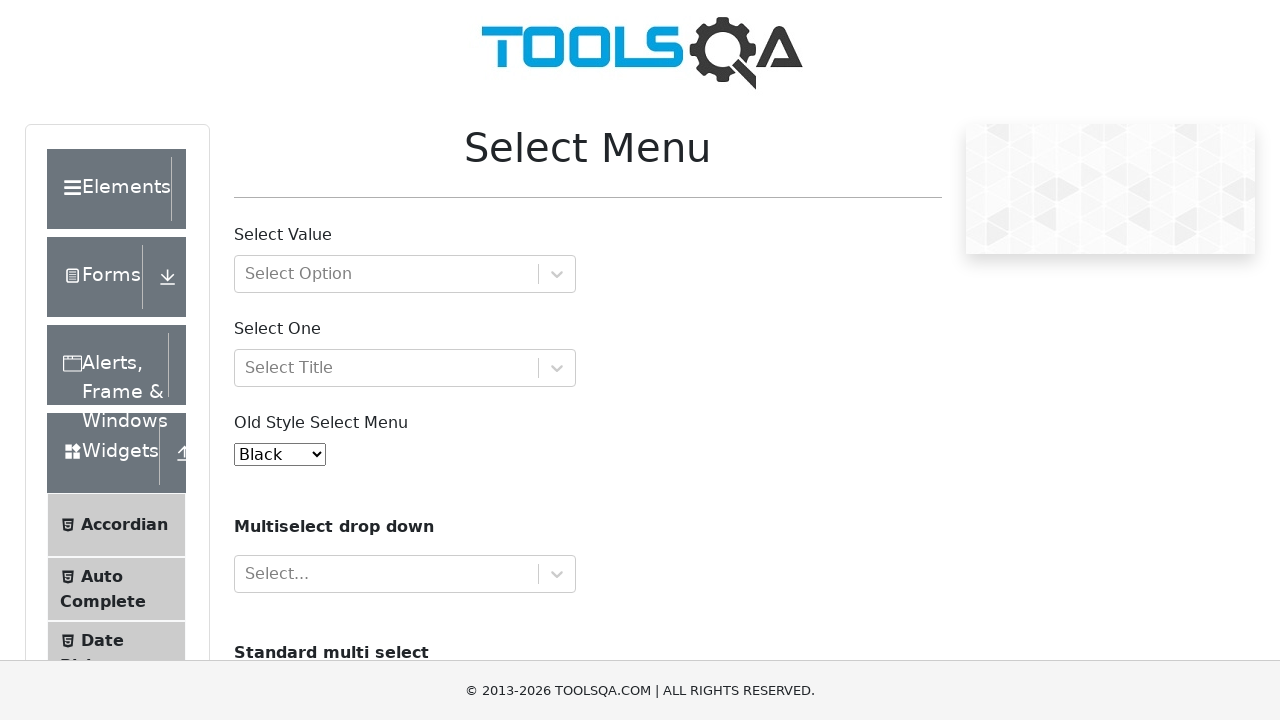

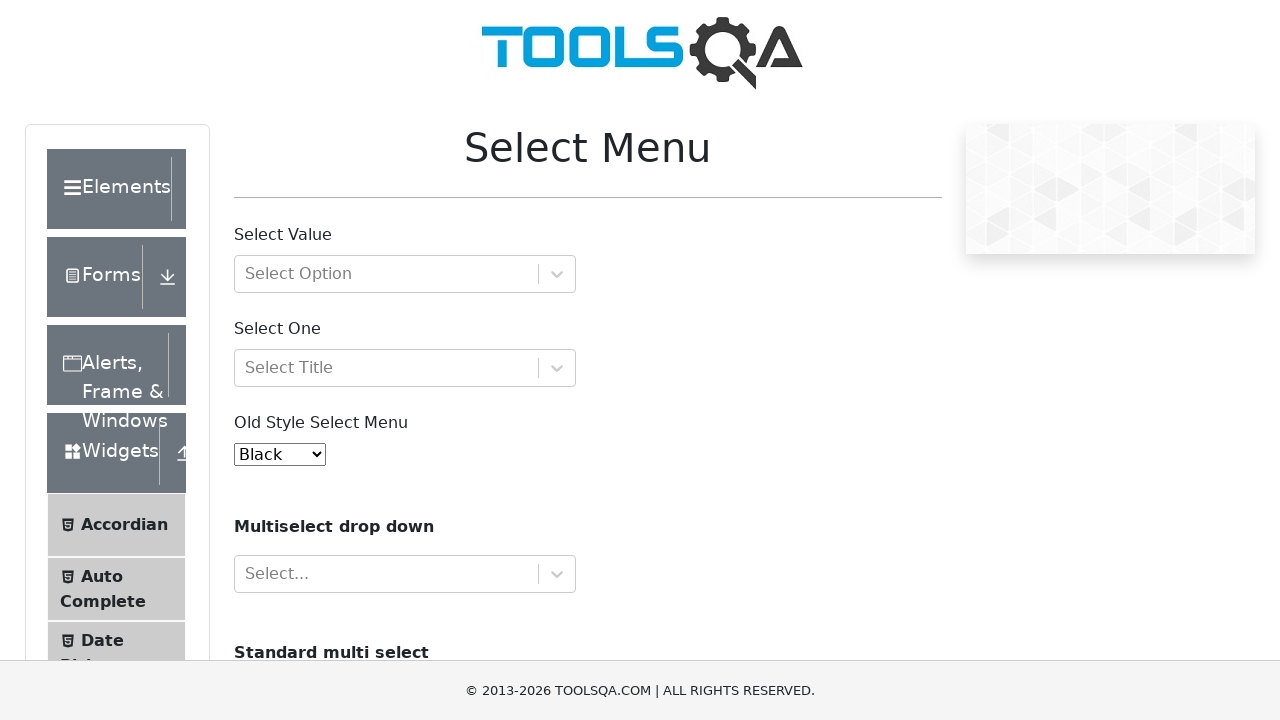